Tests pressing the tab key without targeting a specific element first, using keyboard actions, and verifies the page displays the correct key press result.

Starting URL: http://the-internet.herokuapp.com/key_presses

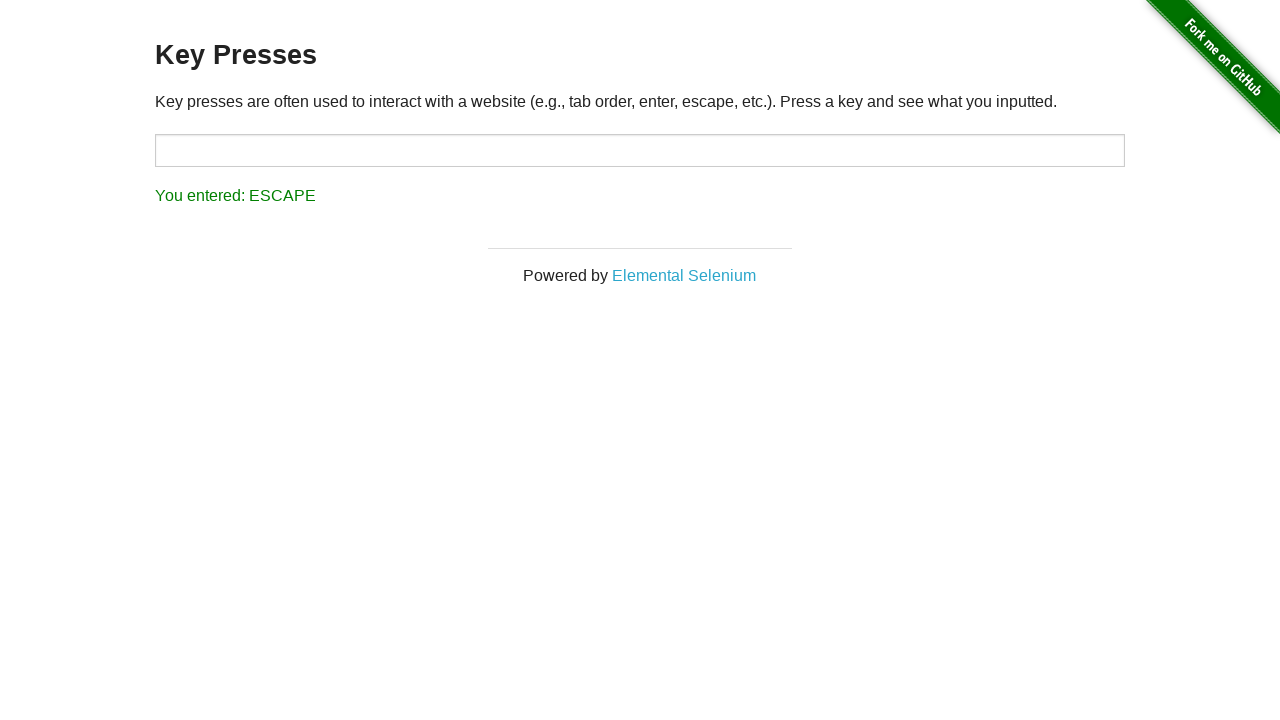

Pressed Tab key on the page
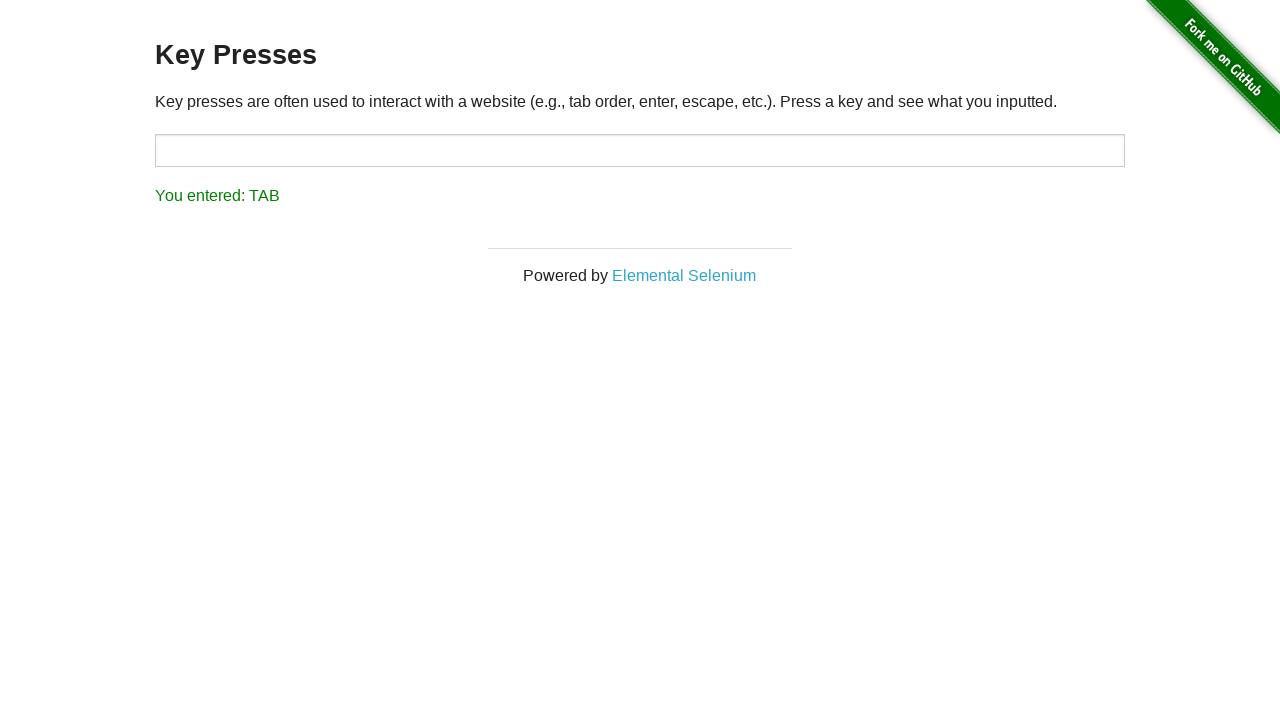

Waited for result element to load
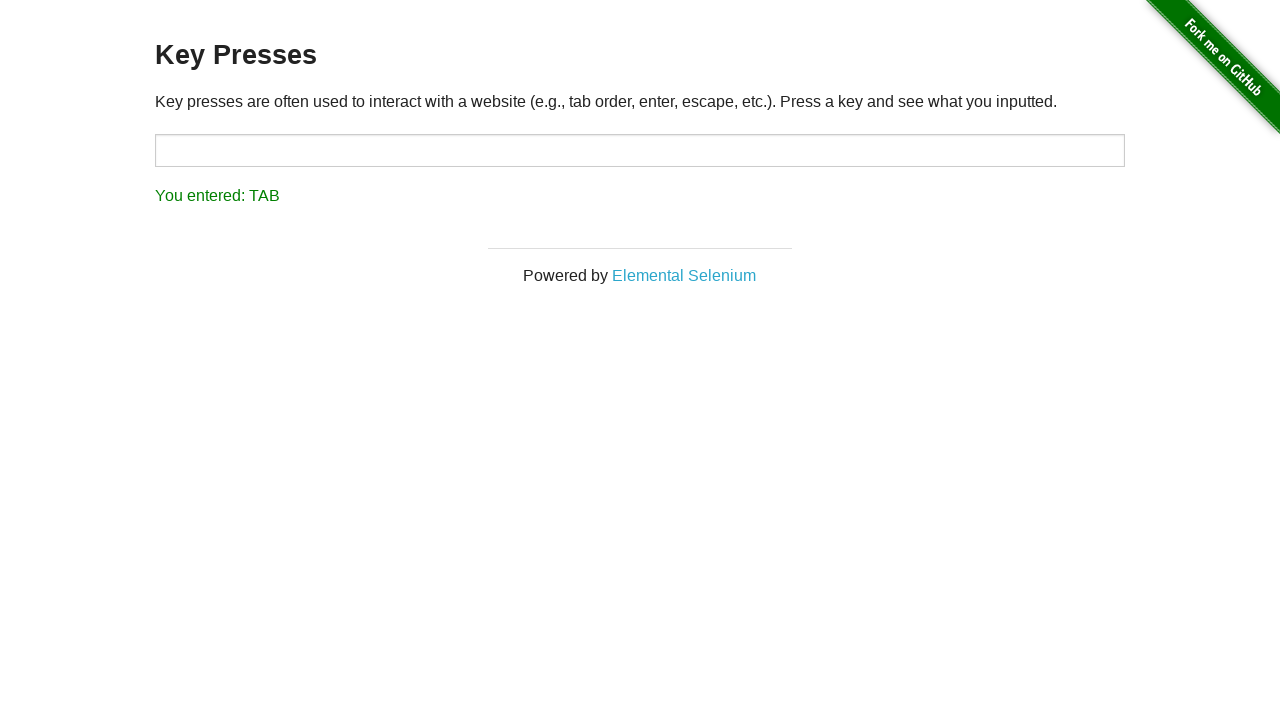

Retrieved result text content
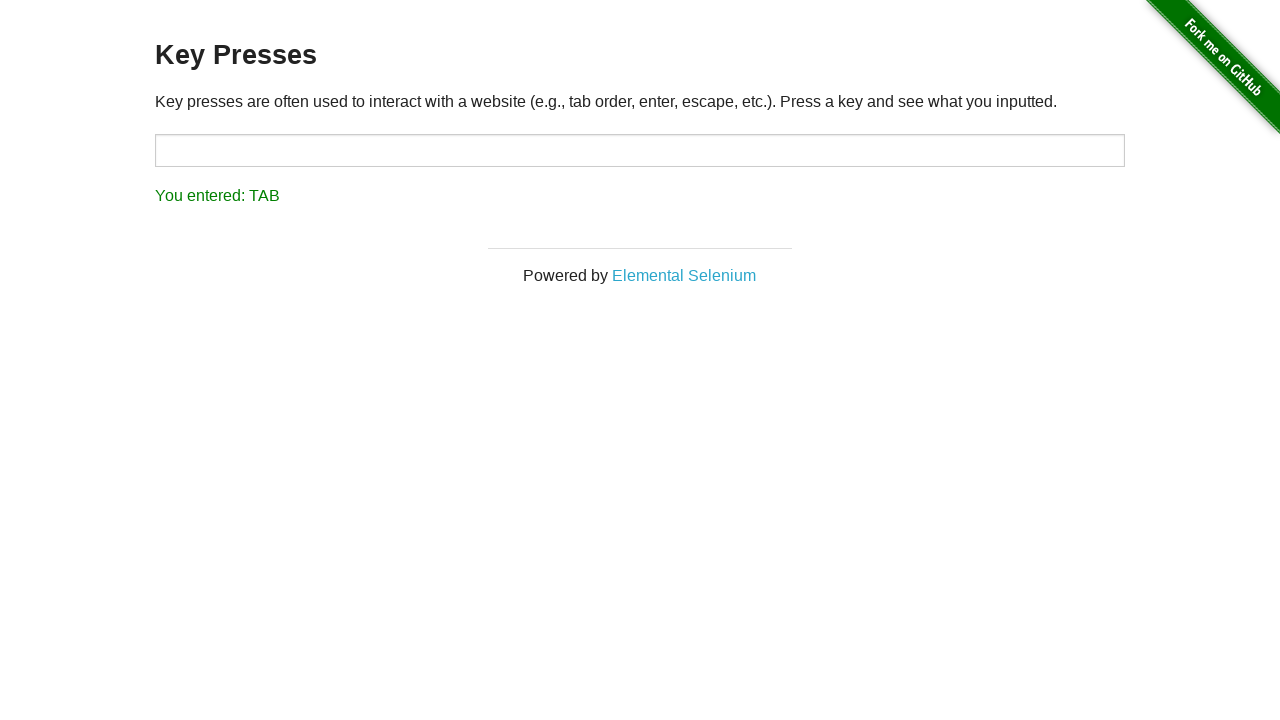

Verified result text equals 'You entered: TAB'
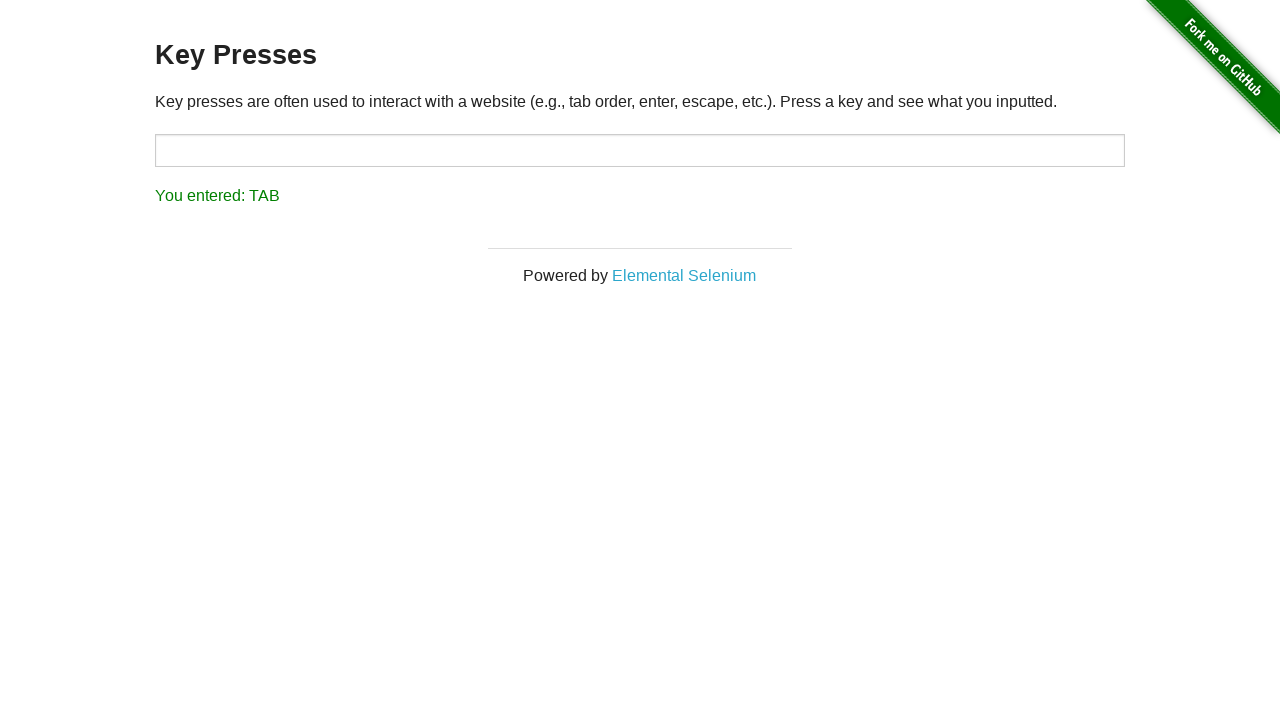

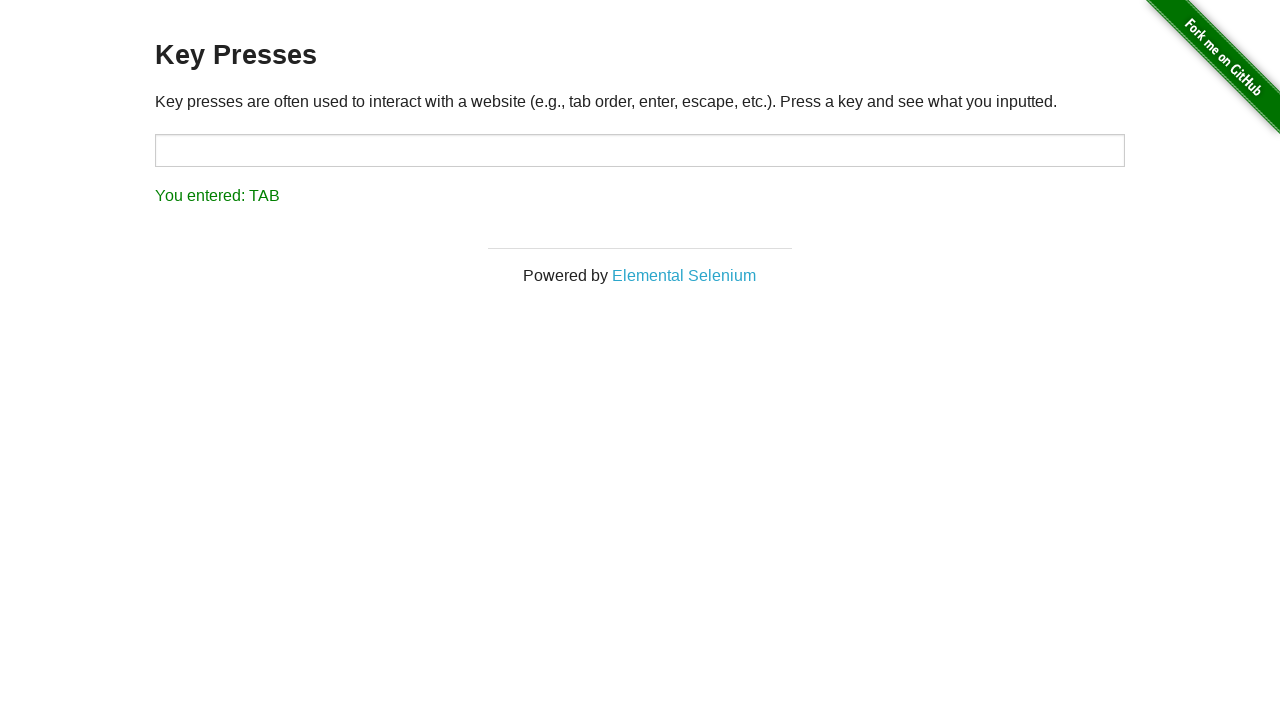